Navigates to a football tic-tac-toe game page and waits for it to load

Starting URL: https://playfootball.games/footy-tic-tac-toe/random/

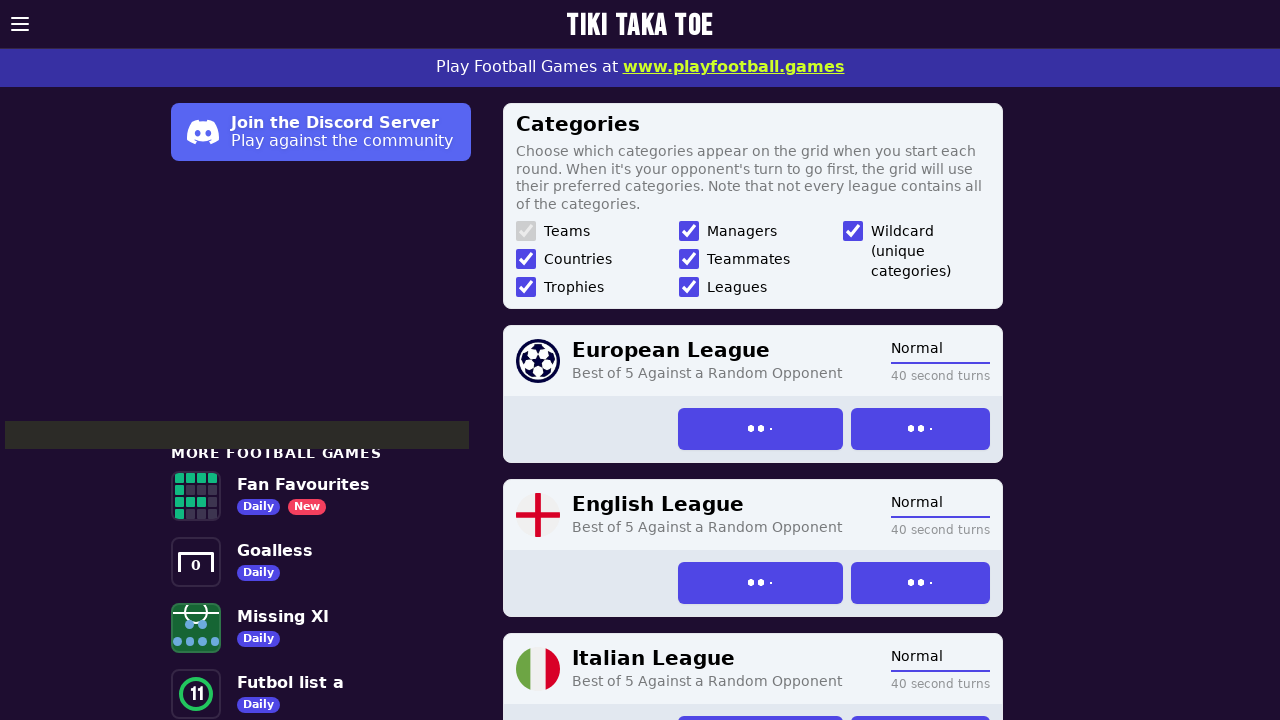

Navigated to football tic-tac-toe game page
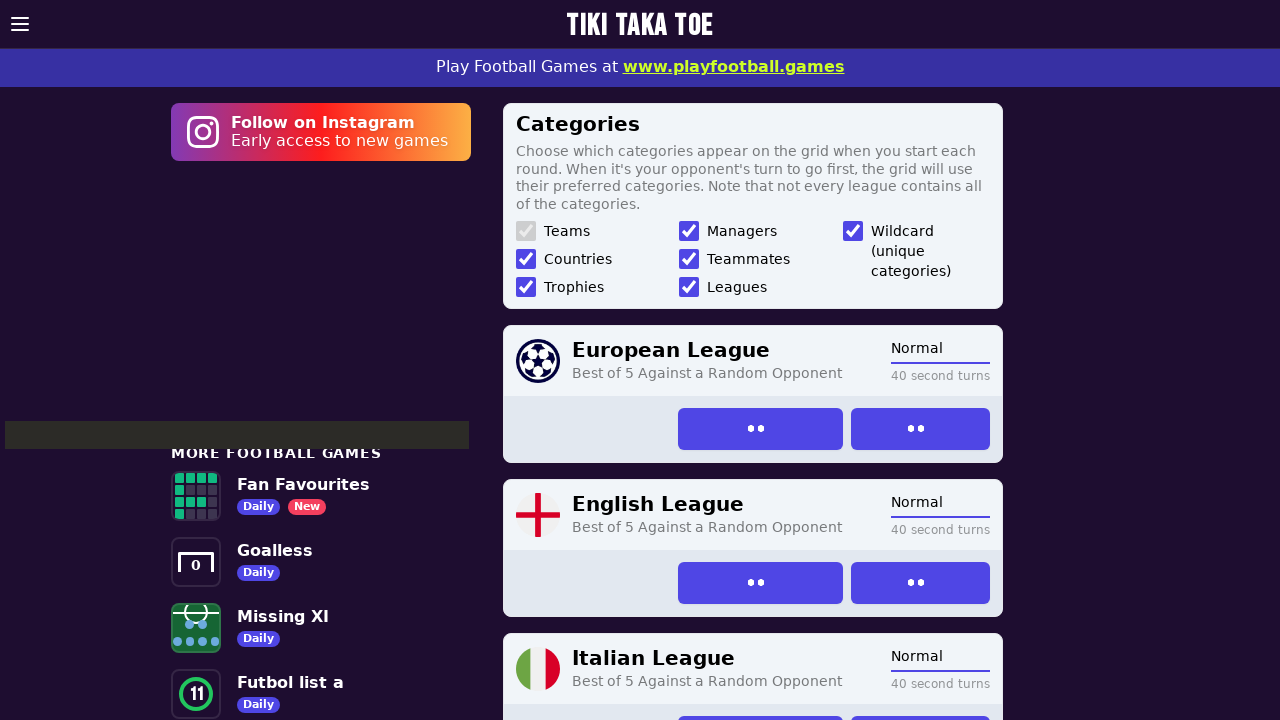

Page DOM content loaded
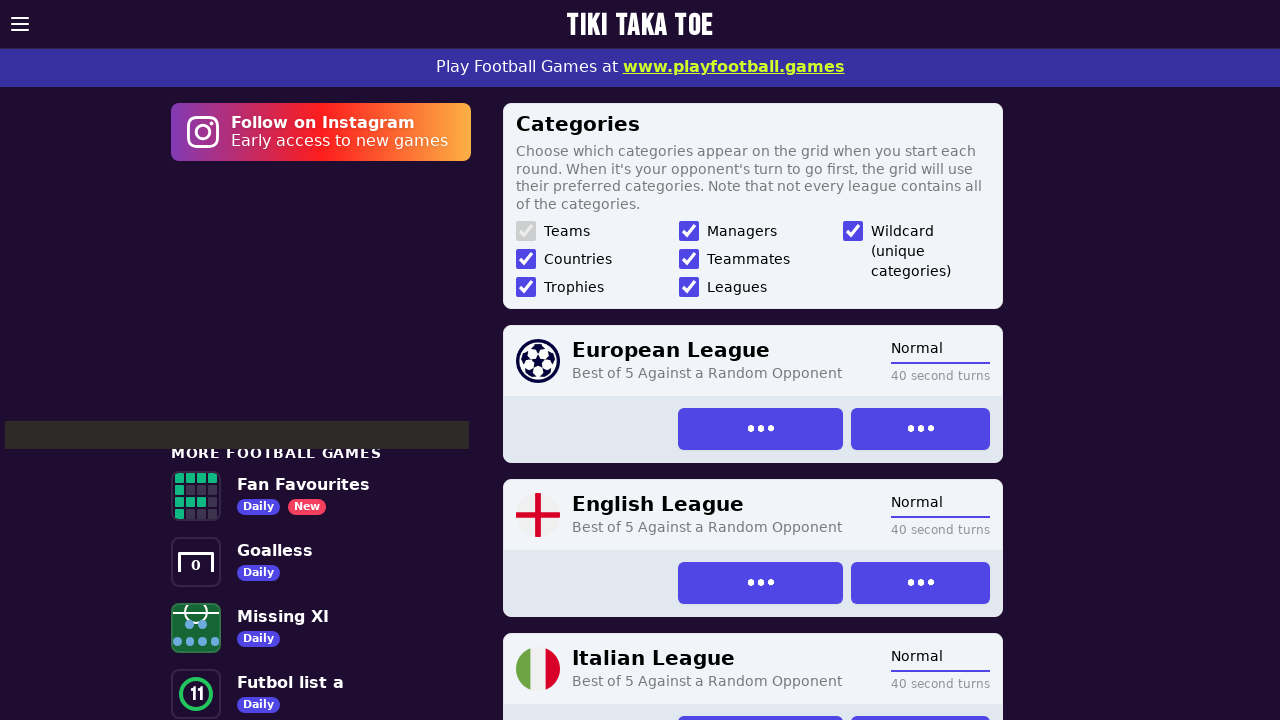

Game page body element is visible
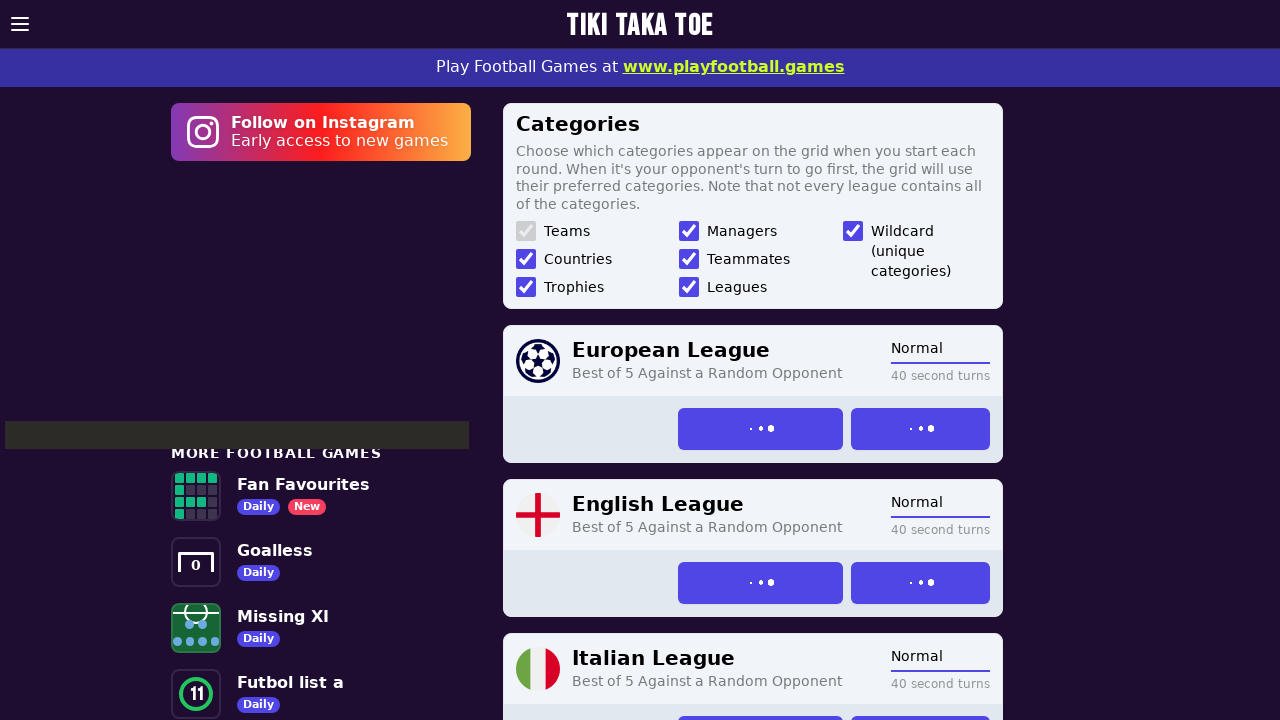

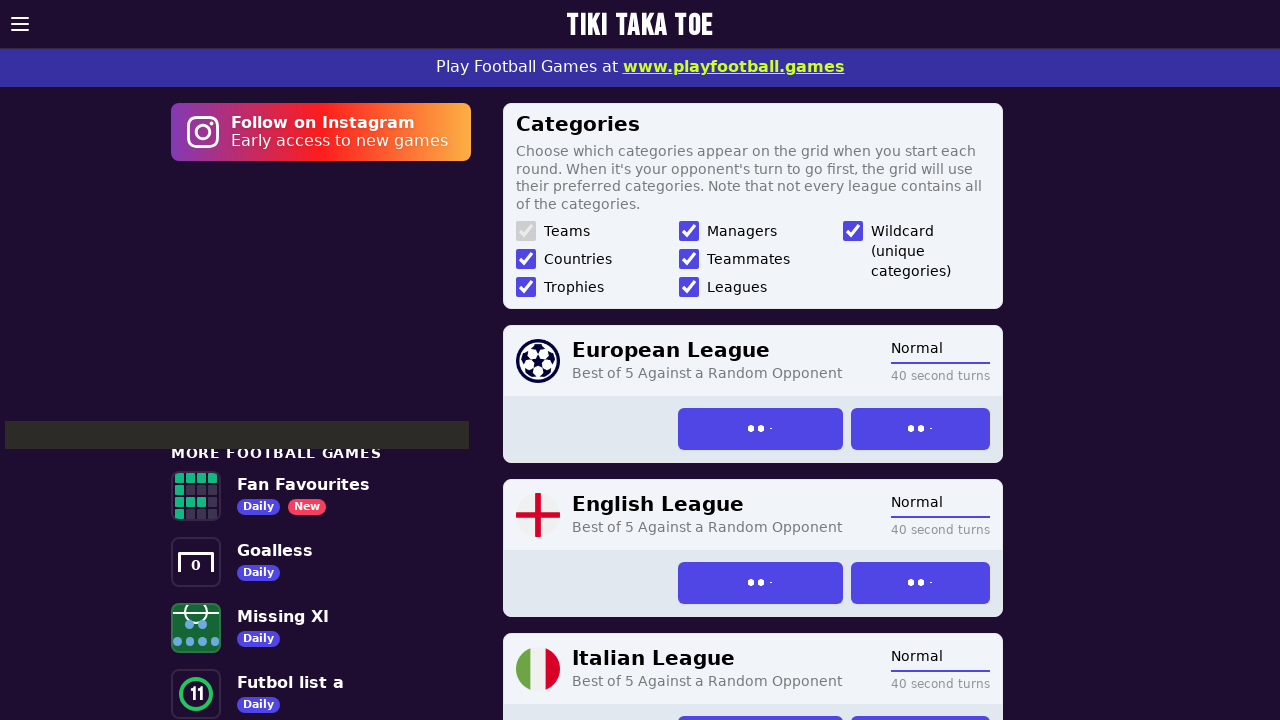